Tests that the complete all checkbox updates state when individual items are completed or cleared

Starting URL: https://demo.playwright.dev/todomvc

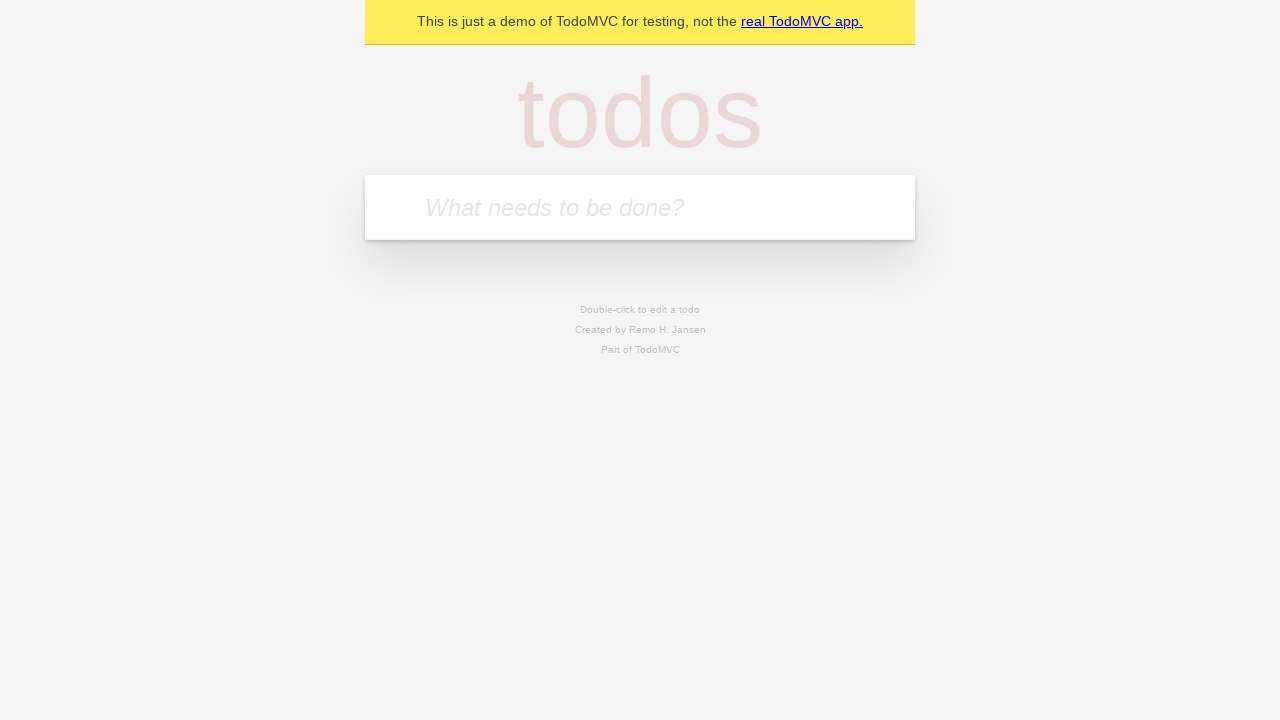

Filled todo input with 'buy some cheese' on internal:attr=[placeholder="What needs to be done?"i]
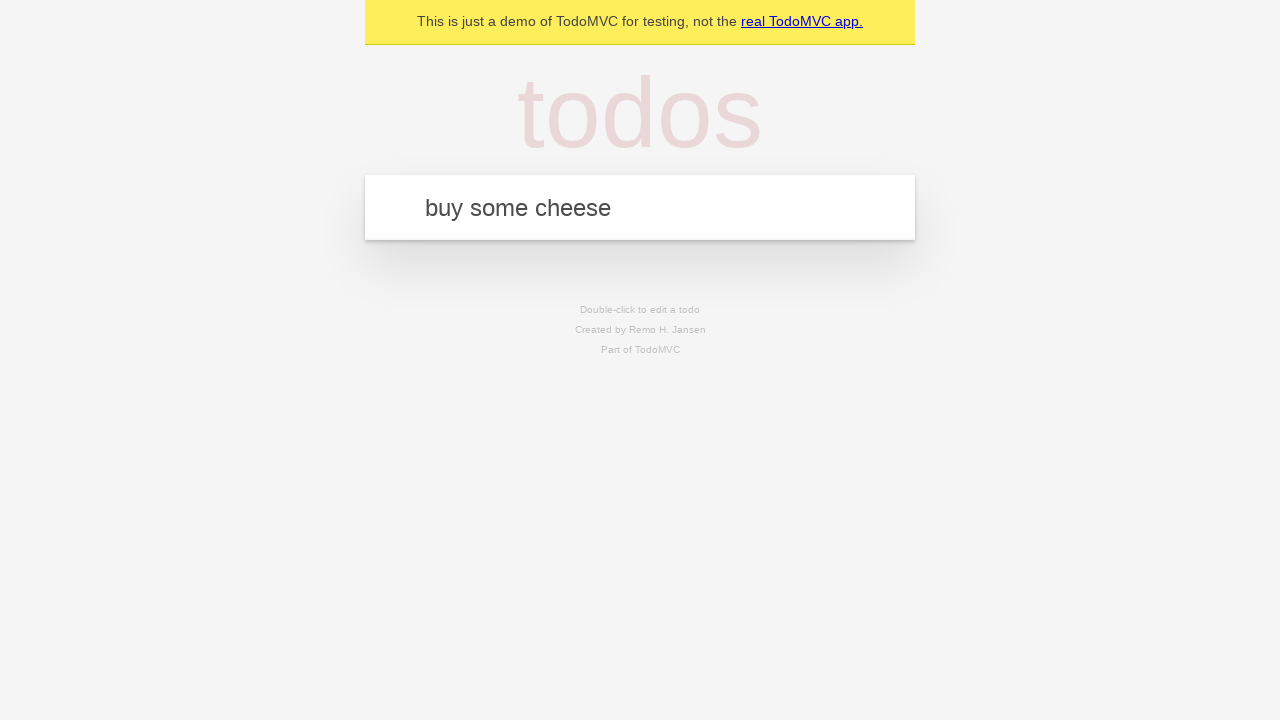

Pressed Enter to add first todo on internal:attr=[placeholder="What needs to be done?"i]
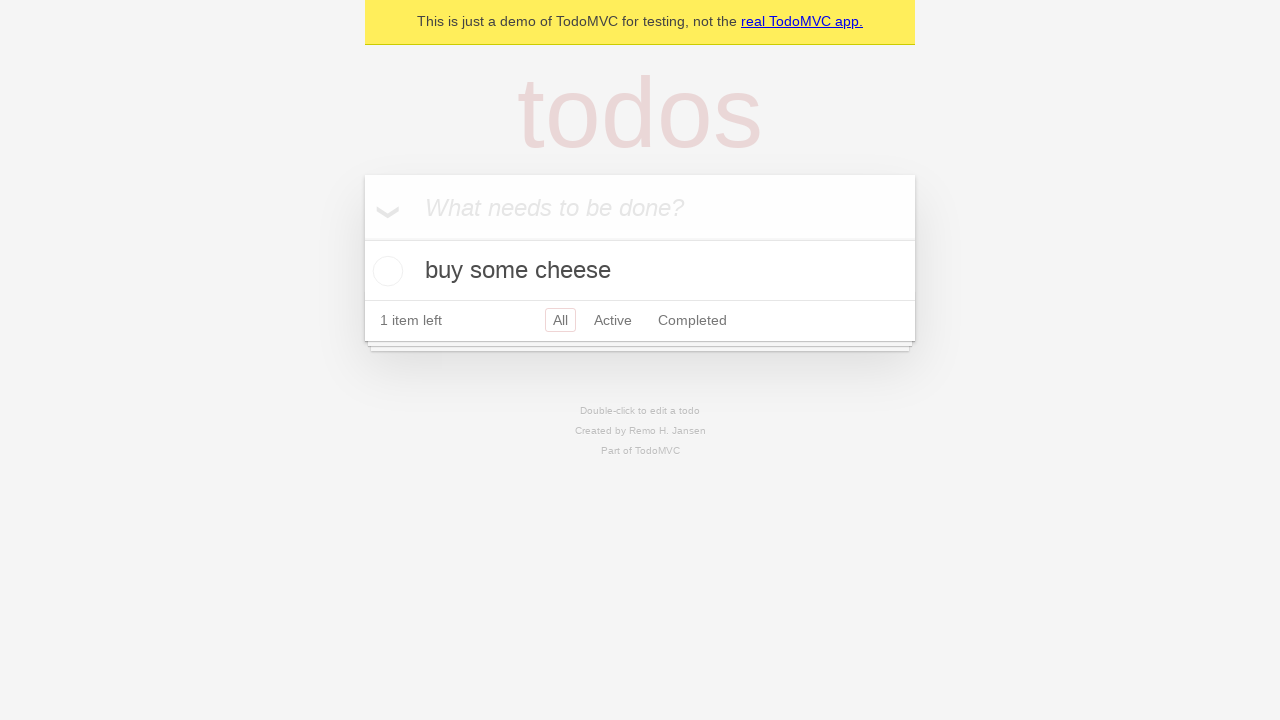

Filled todo input with 'feed the cat' on internal:attr=[placeholder="What needs to be done?"i]
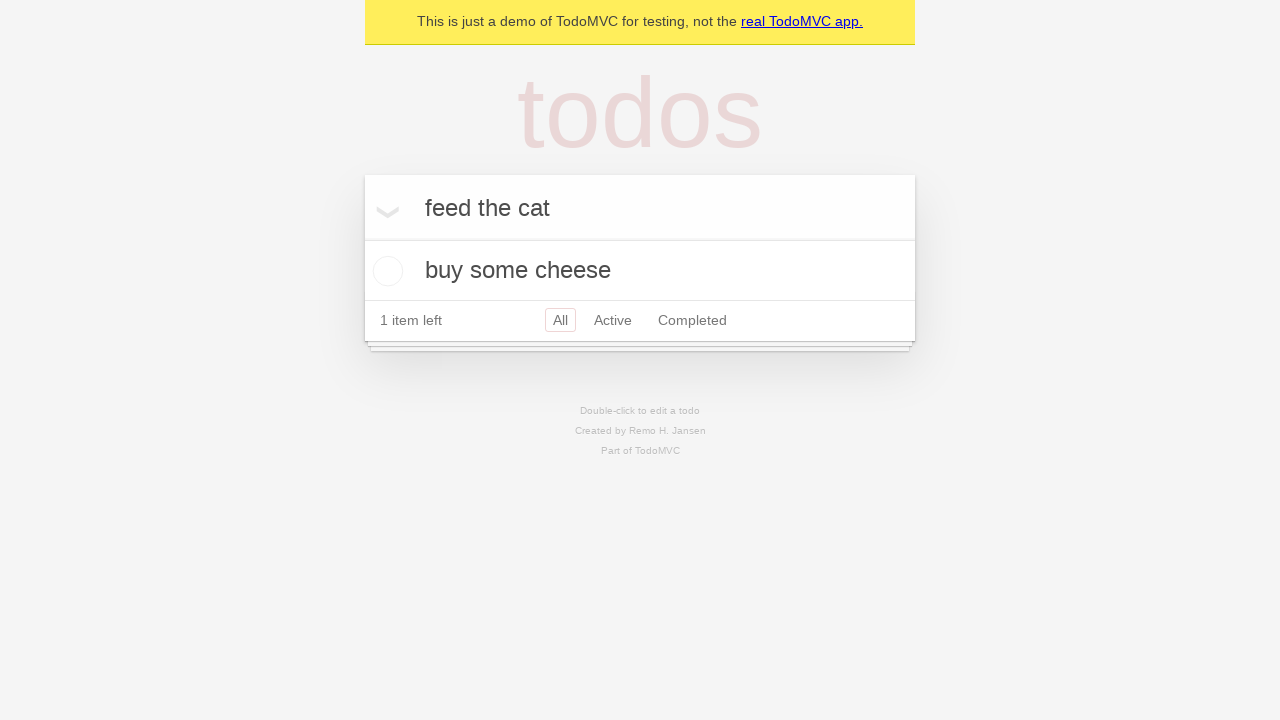

Pressed Enter to add second todo on internal:attr=[placeholder="What needs to be done?"i]
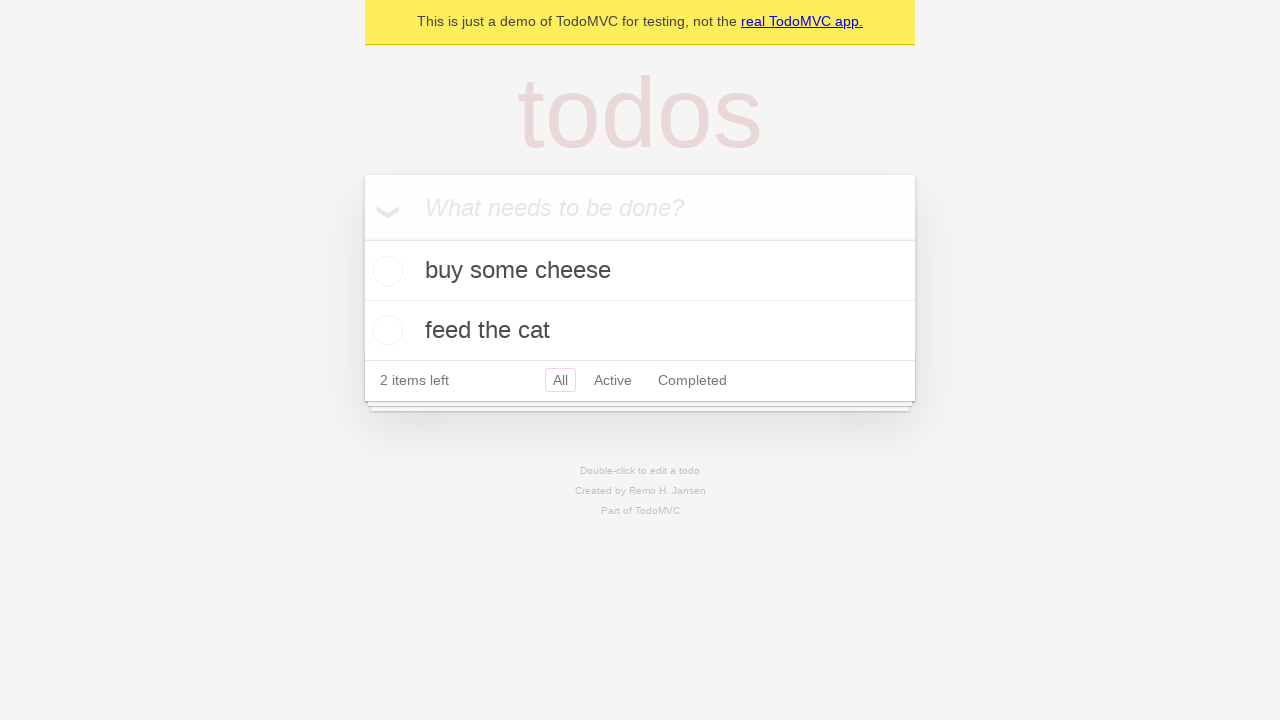

Filled todo input with 'book a doctors appointment' on internal:attr=[placeholder="What needs to be done?"i]
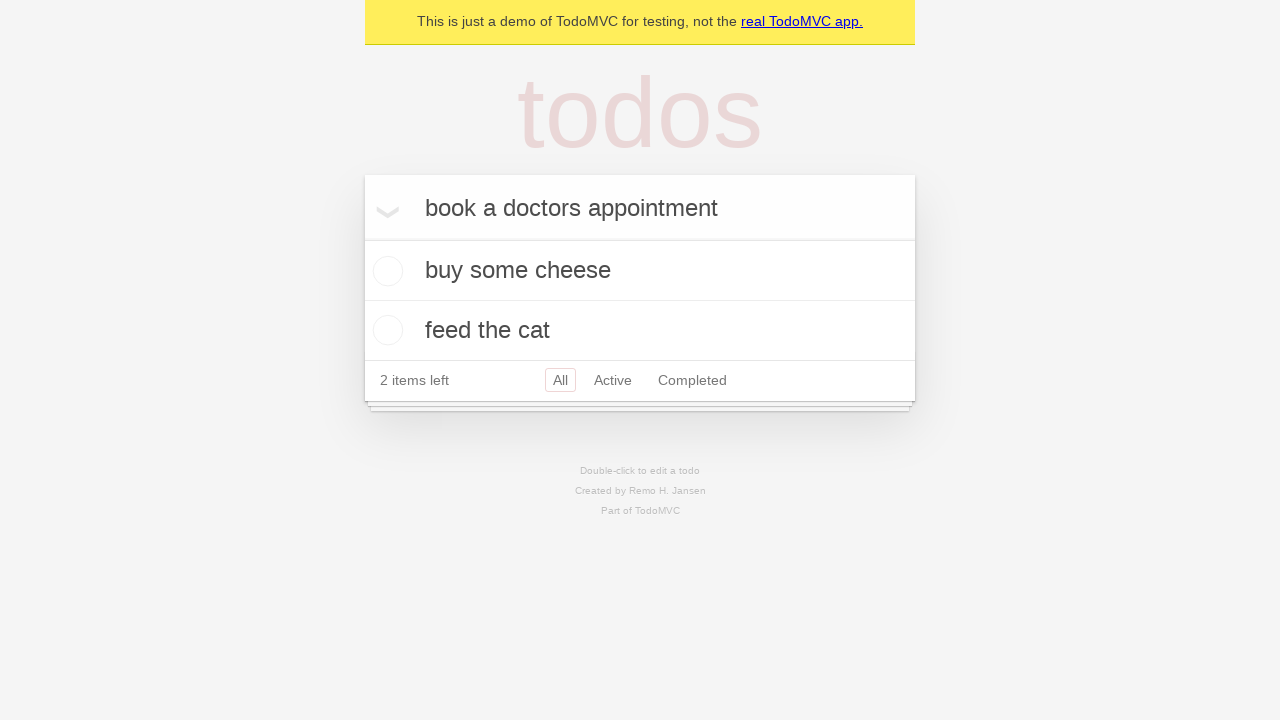

Pressed Enter to add third todo on internal:attr=[placeholder="What needs to be done?"i]
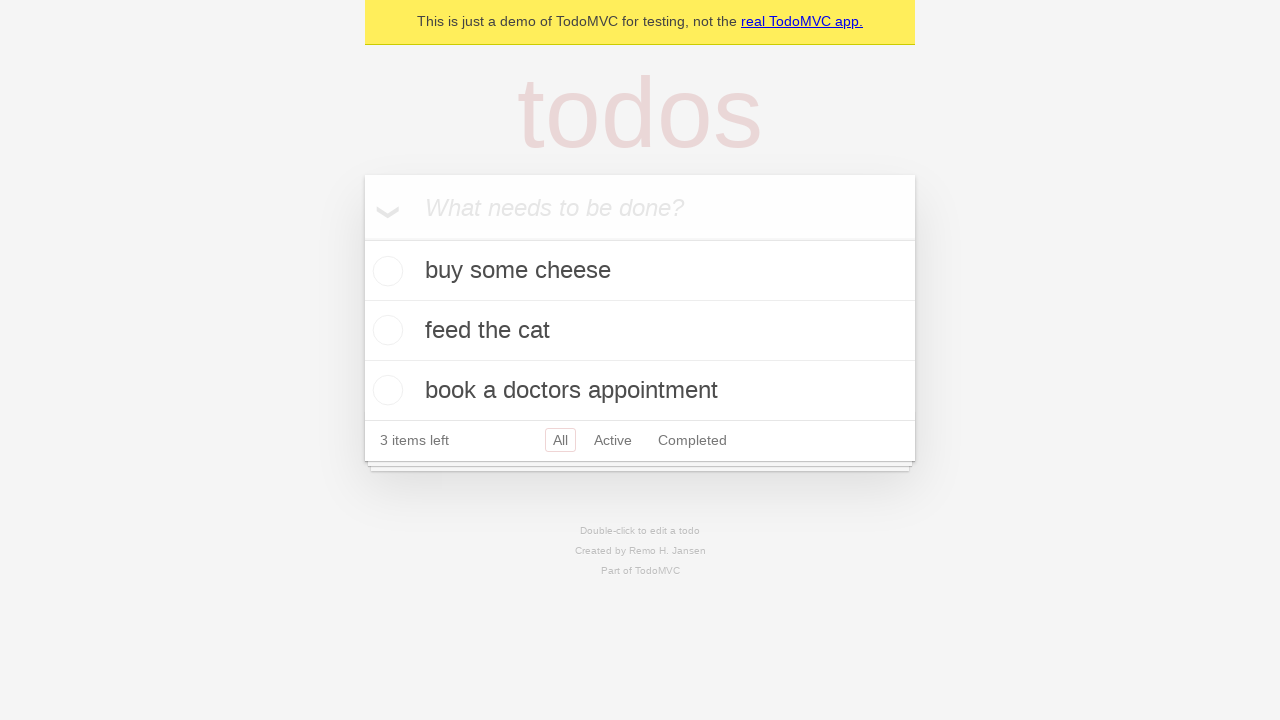

Waited for third todo to appear
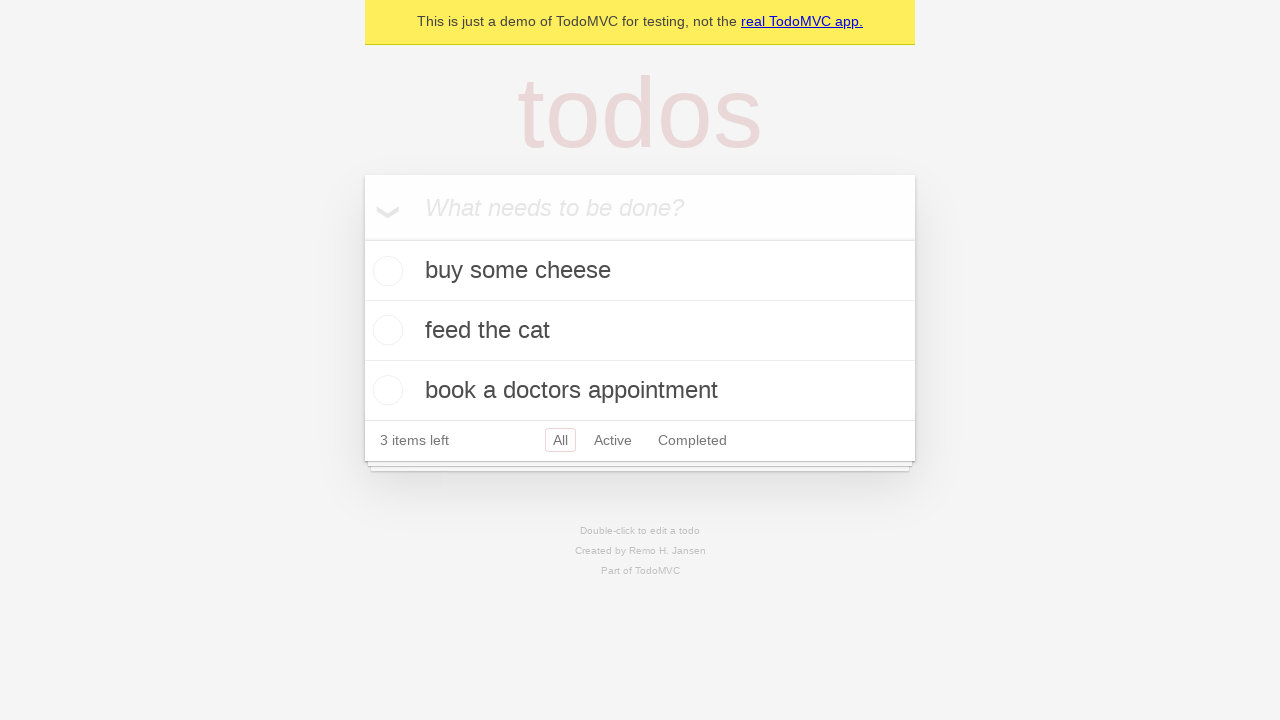

Clicked 'Mark all as complete' checkbox to check all todos at (362, 238) on internal:label="Mark all as complete"i
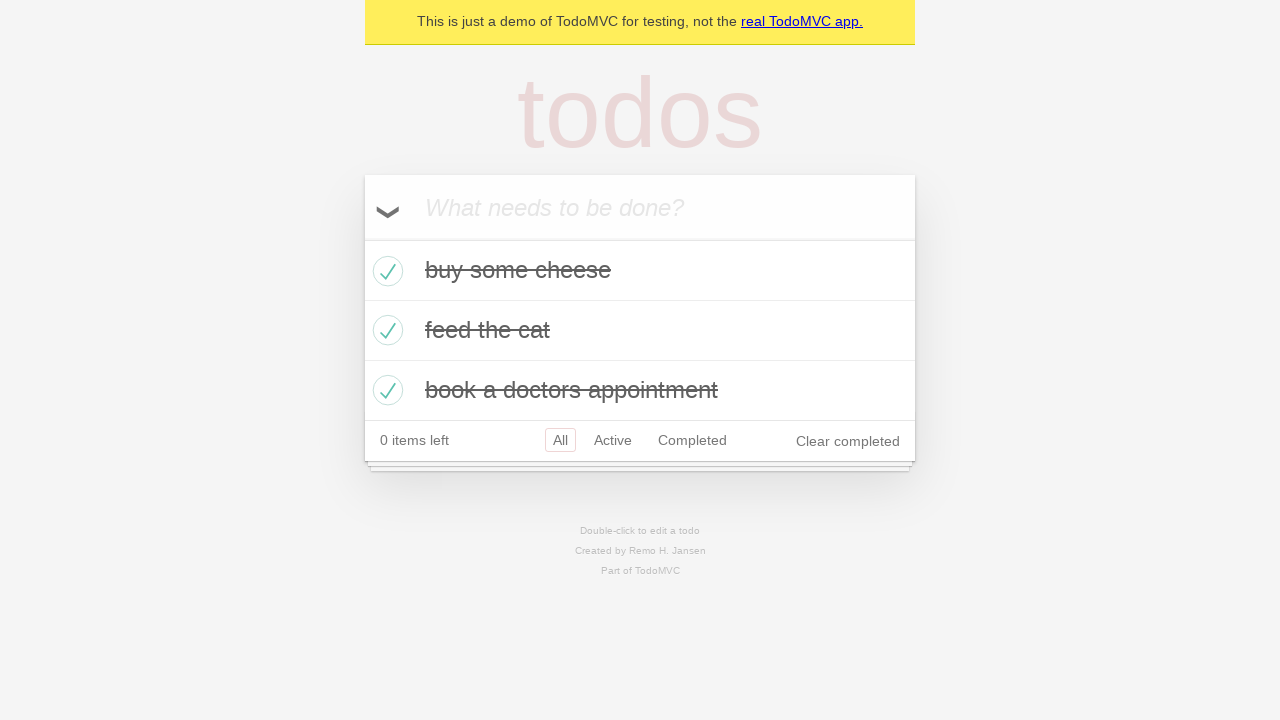

Unchecked the first todo item at (385, 271) on [data-testid='todo-item'] >> nth=0 >> internal:role=checkbox
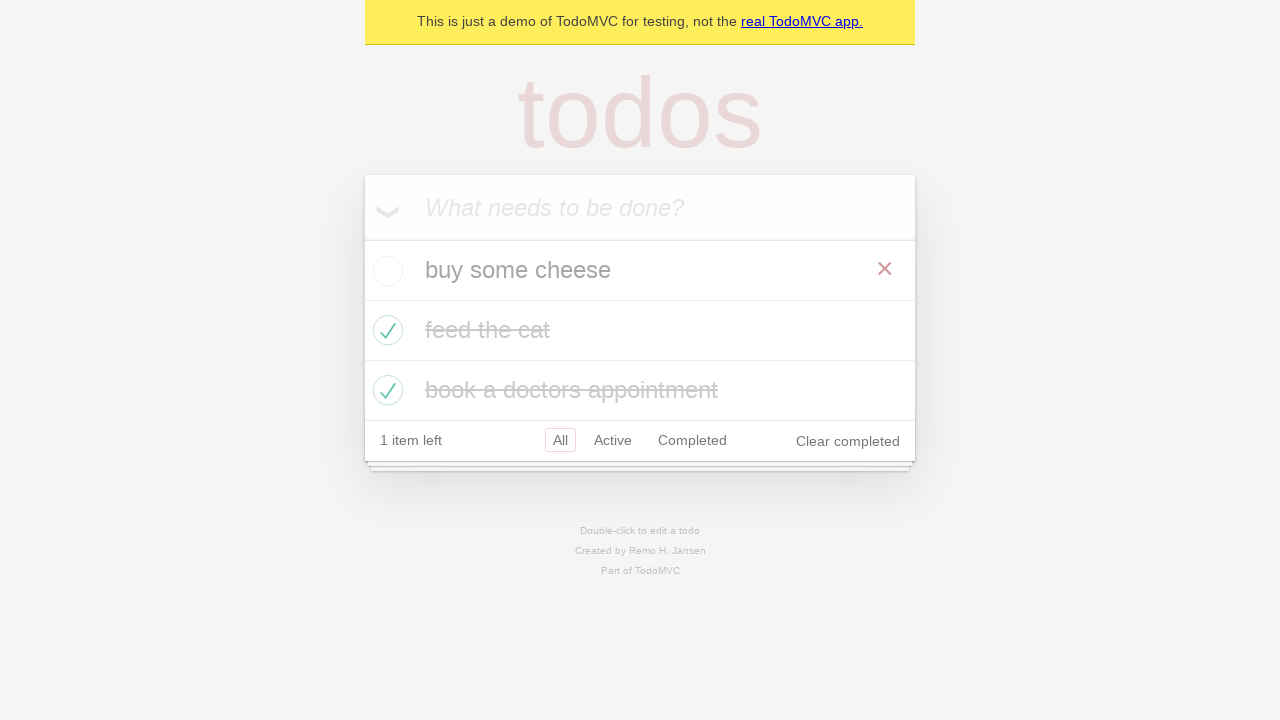

Checked the first todo item again at (385, 271) on [data-testid='todo-item'] >> nth=0 >> internal:role=checkbox
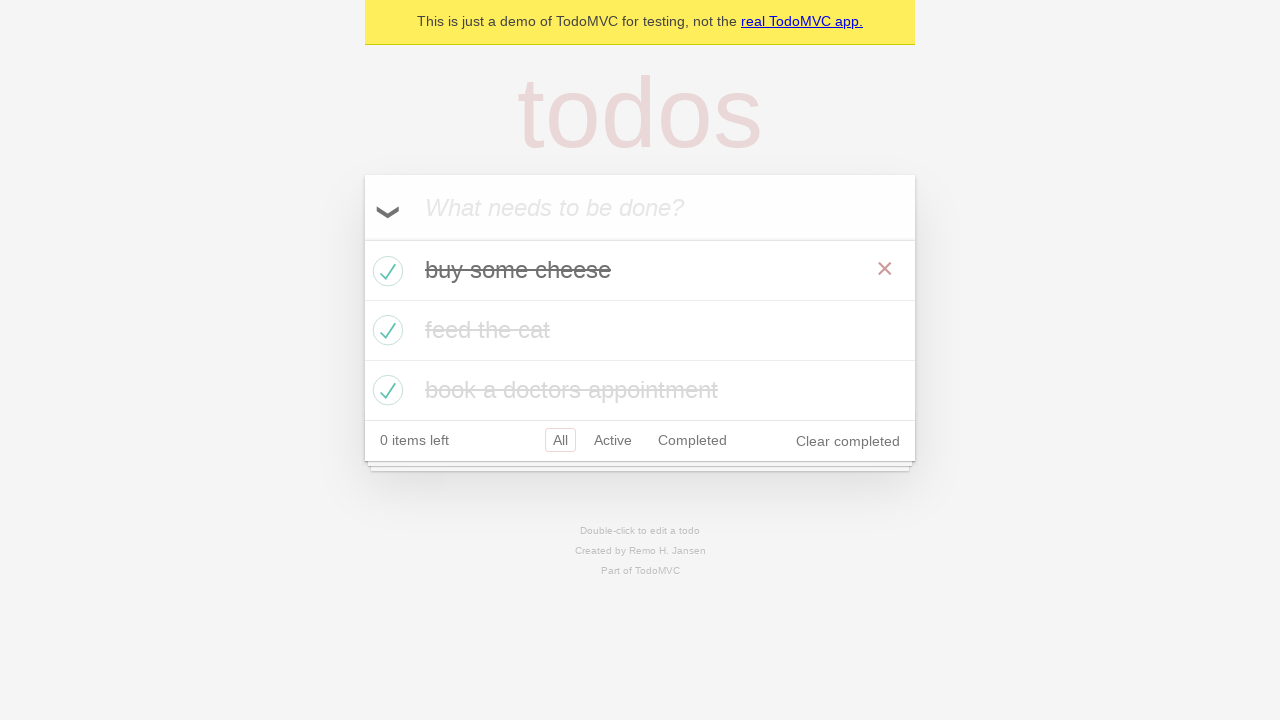

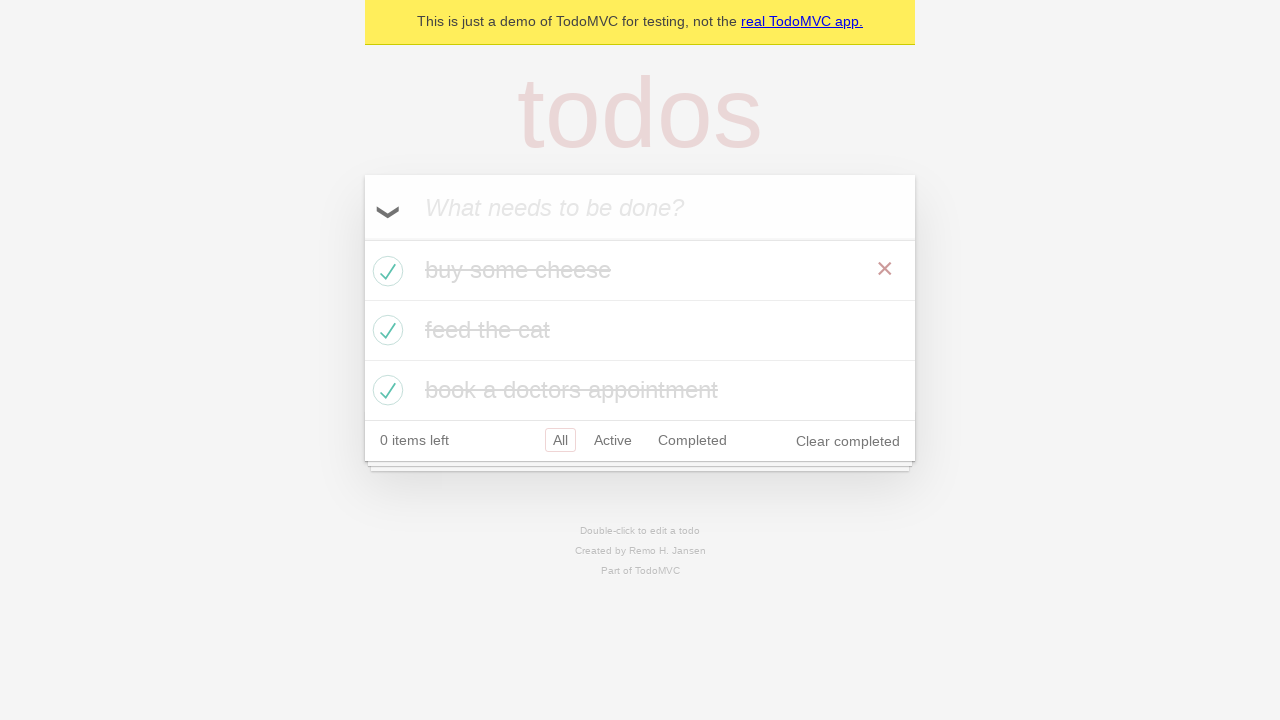